Tests accepting a confirm box alert and verifying the OK selection result.

Starting URL: https://demoqa.com/alerts

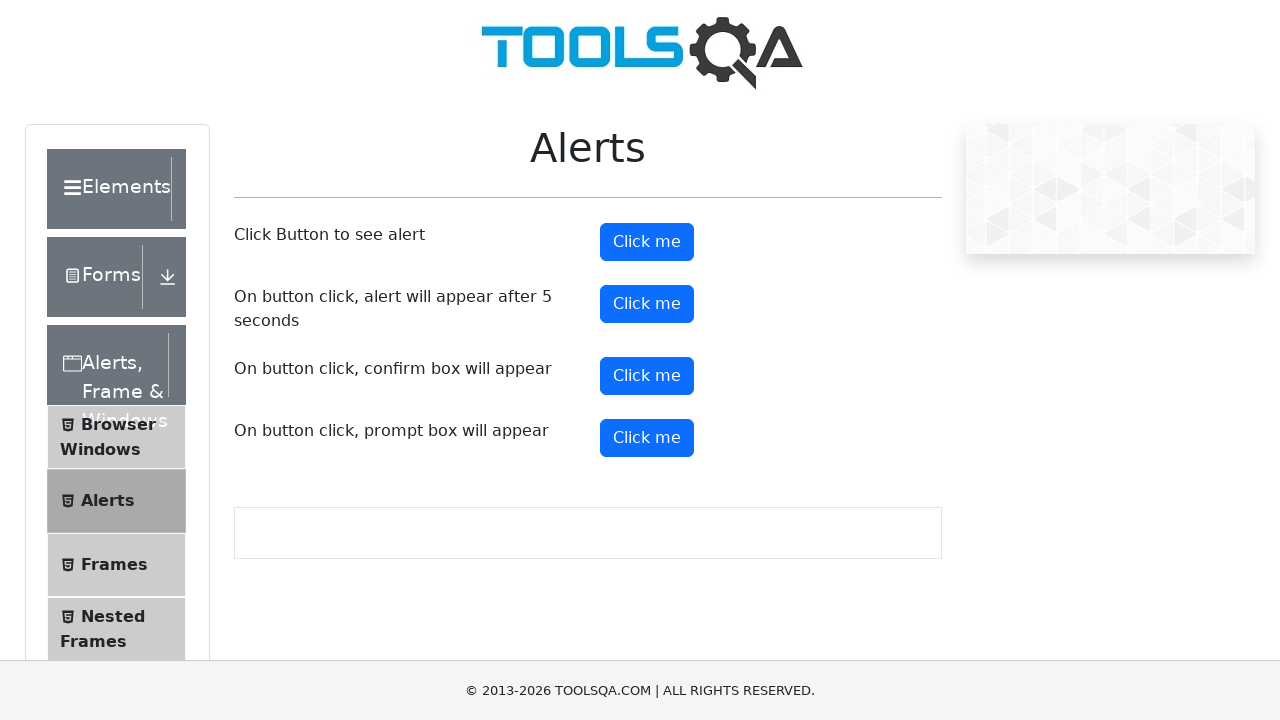

Set up dialog handler to accept confirm box
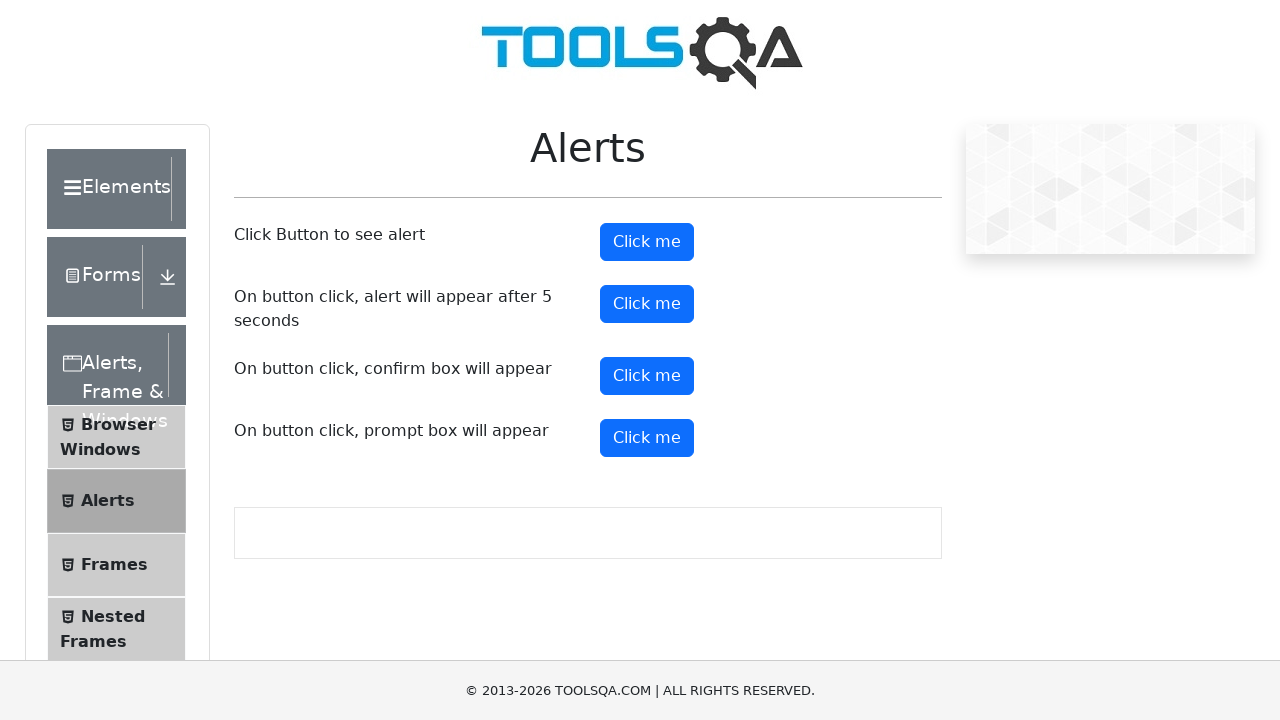

Clicked confirm button to trigger alert at (647, 376) on #confirmButton
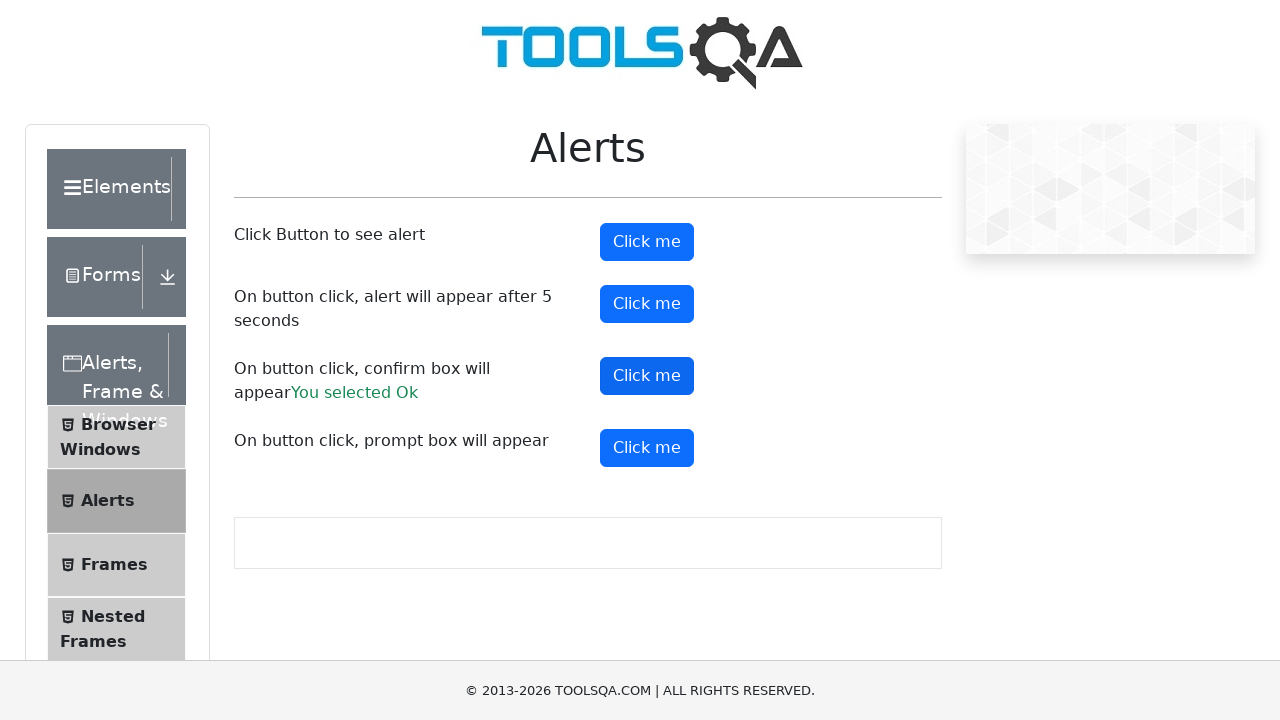

Confirm result element appeared, verifying OK selection
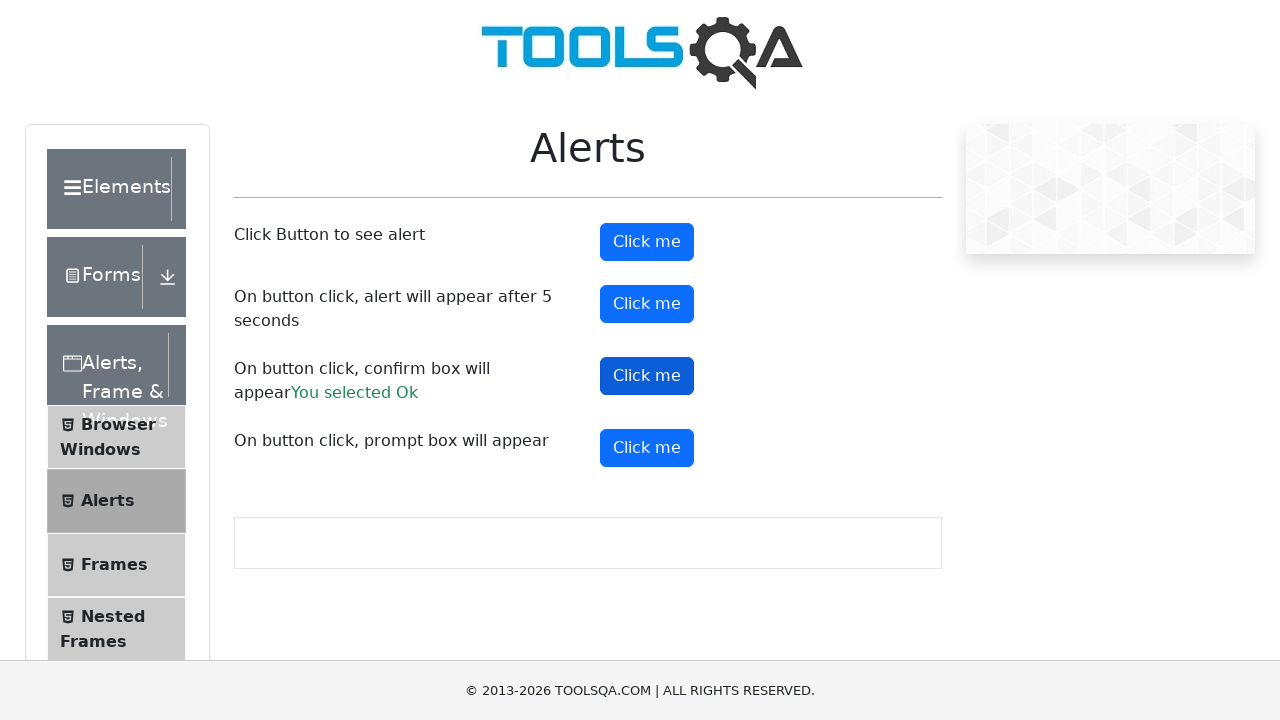

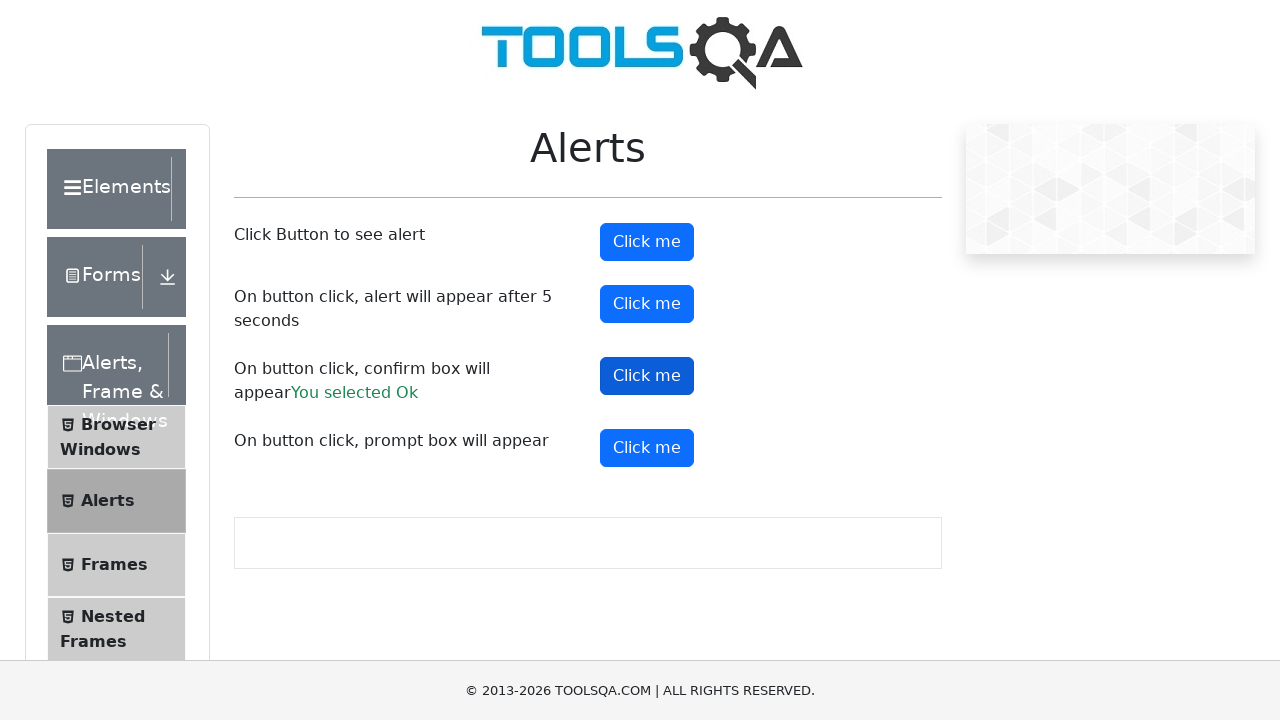